Tests the calculator's Multiply operation by entering 6 and 7, selecting Multiply, and verifying the result is 42

Starting URL: https://testsheepnz.github.io/BasicCalculator.html

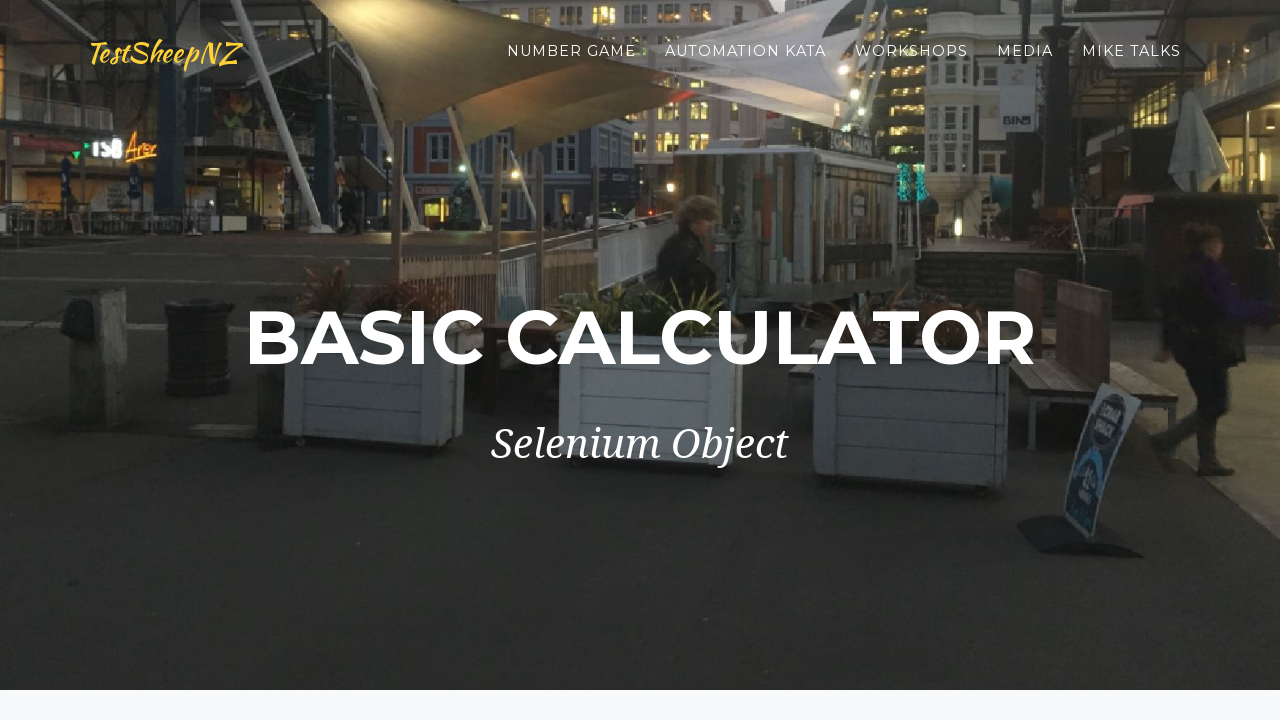

Entered first number '6' in number1Field on #number1Field
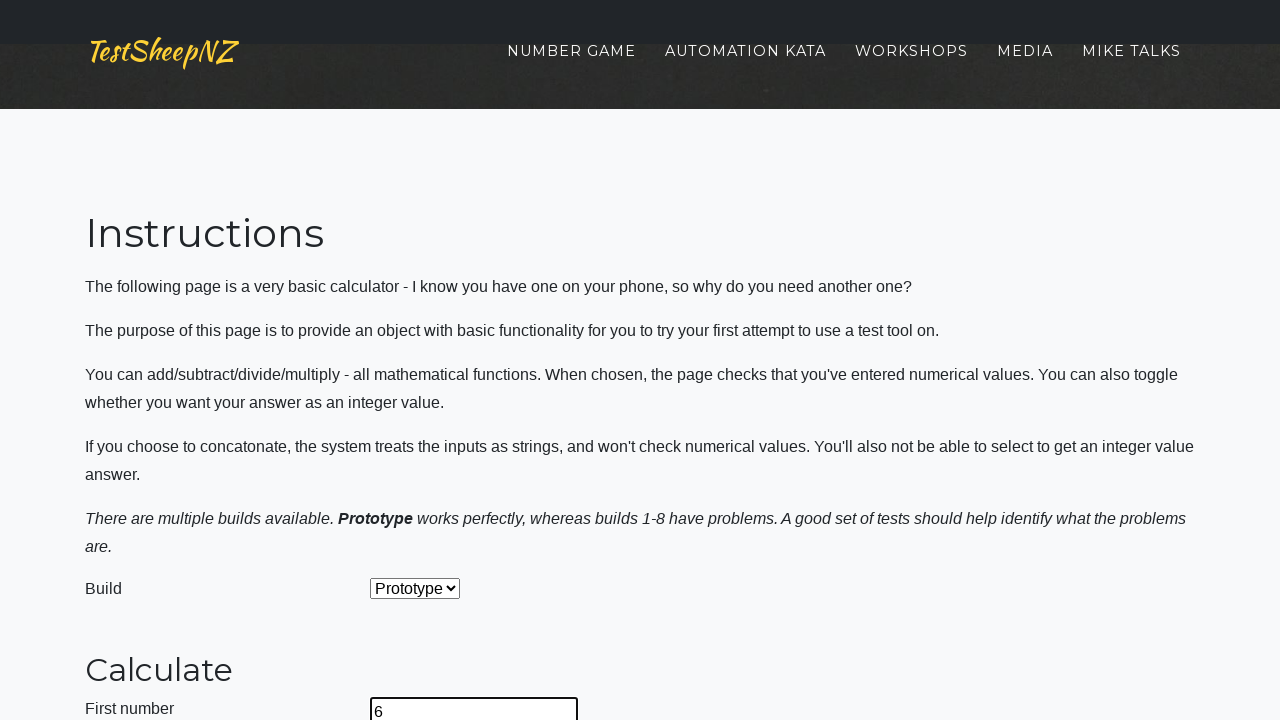

Entered second number '7' in number2Field on #number2Field
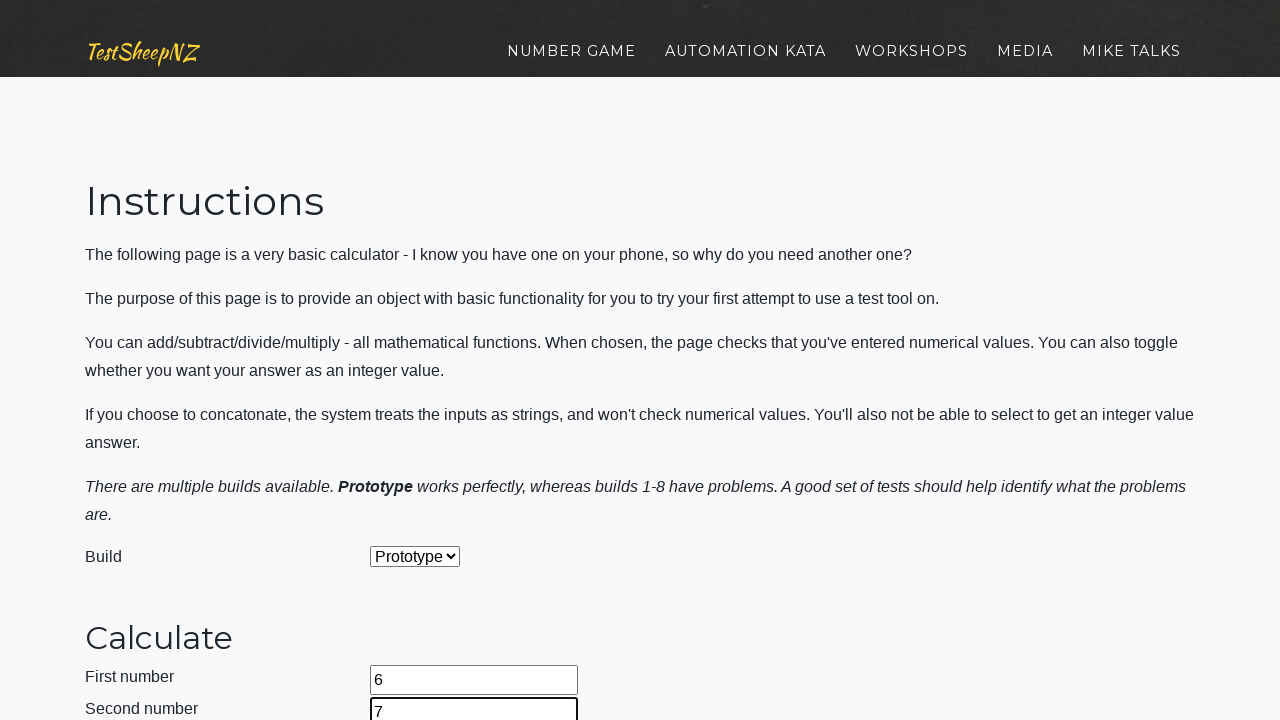

Selected 'Multiply' operation from dropdown on #selectOperationDropdown
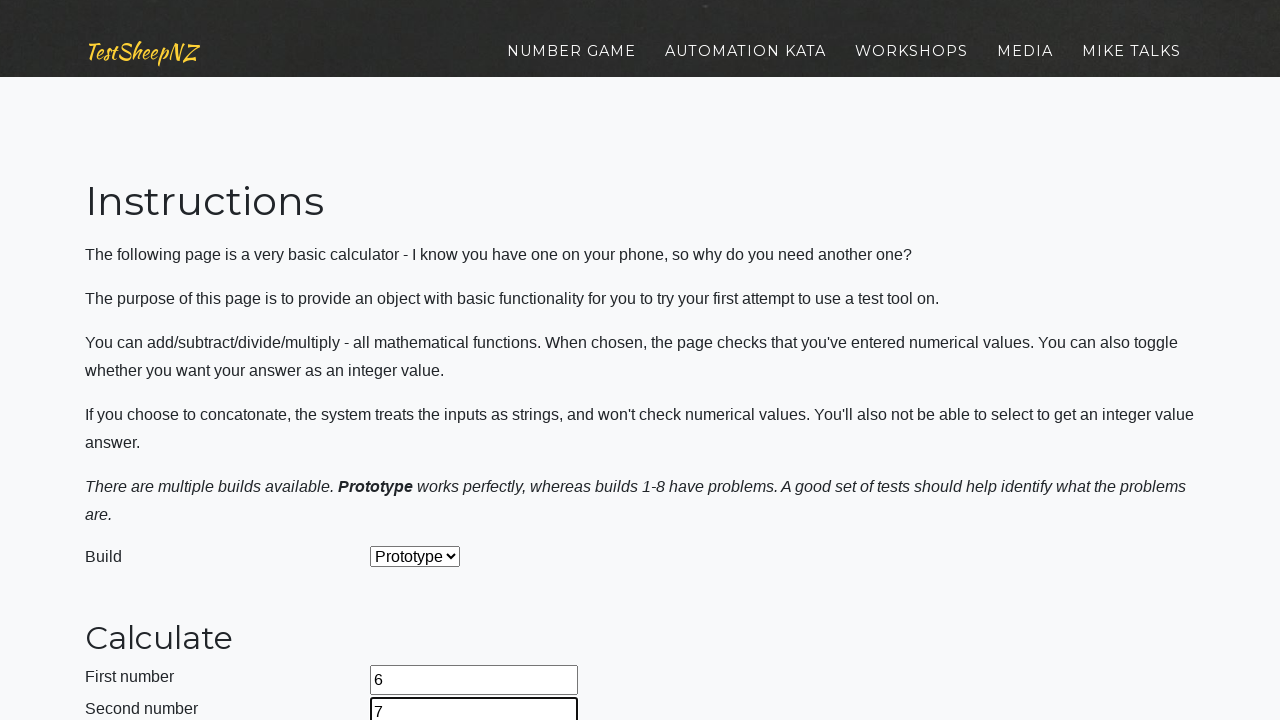

Clicked calculate button at (422, 361) on #calculateButton
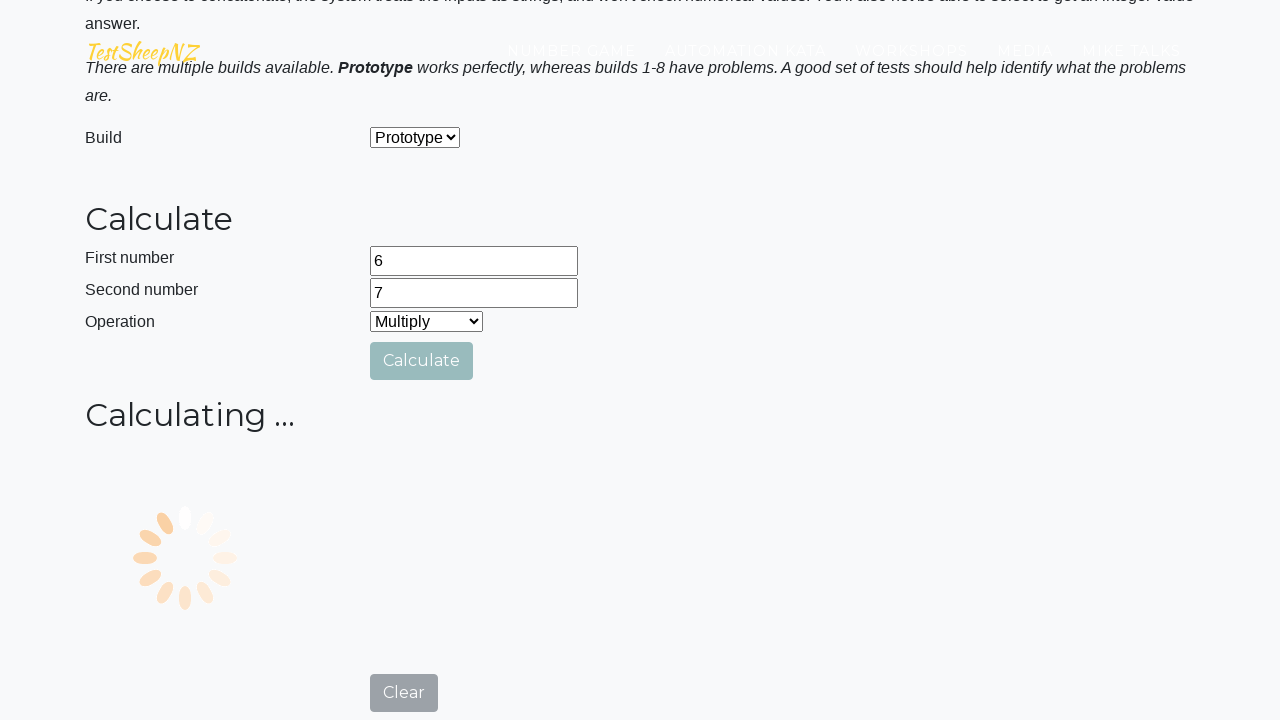

Result field appeared, displaying the calculated answer
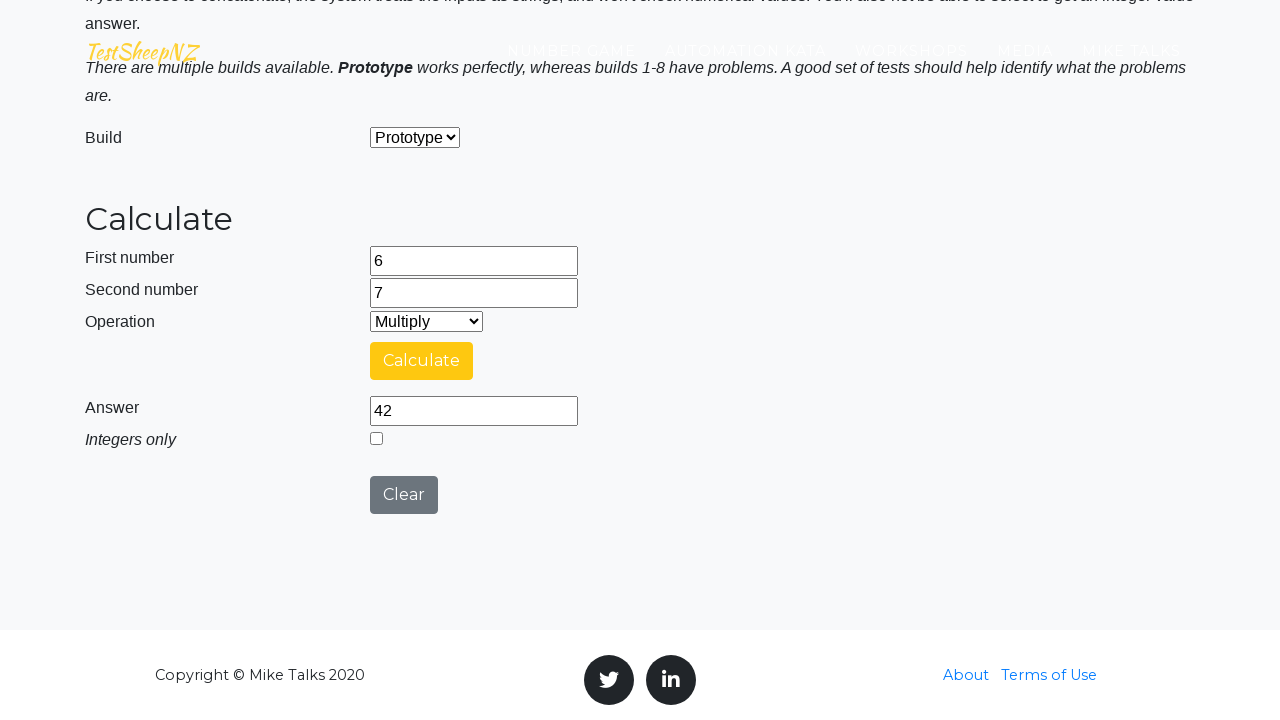

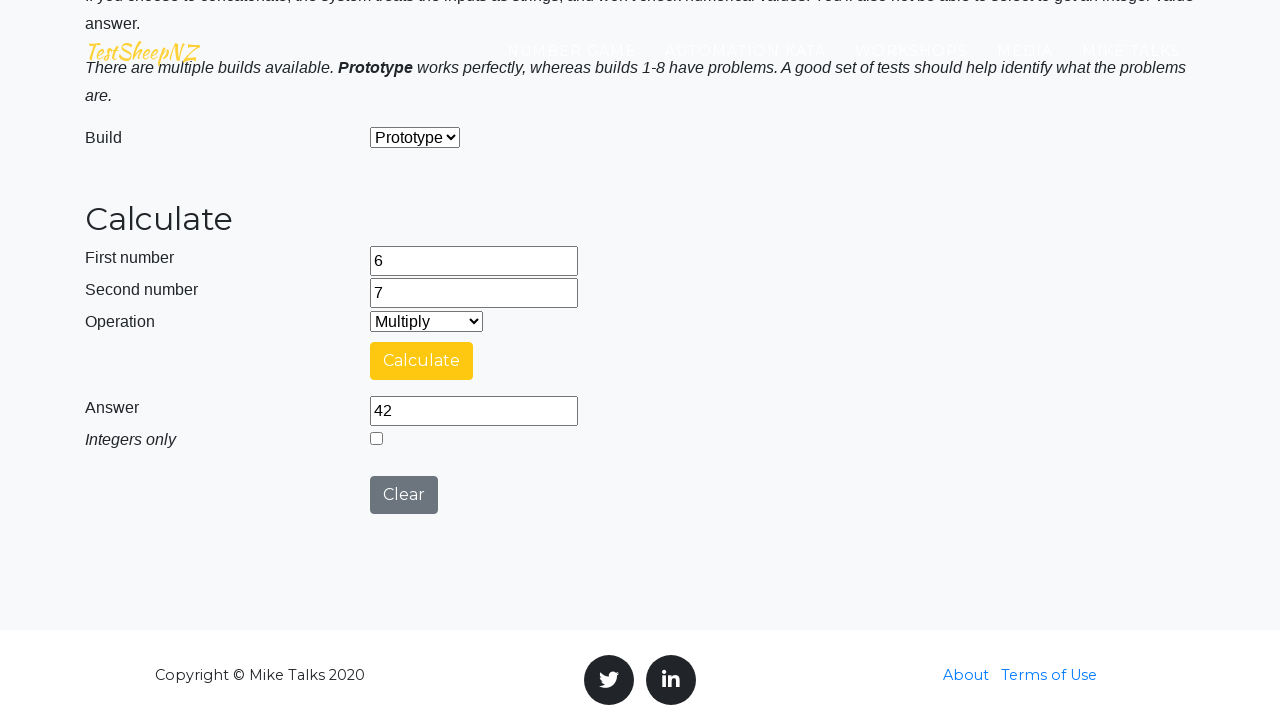